Tests registration form with mismatched email confirmation by entering different emails in email and confirm email fields

Starting URL: https://alada.vn/tai-khoan/dang-ky.html

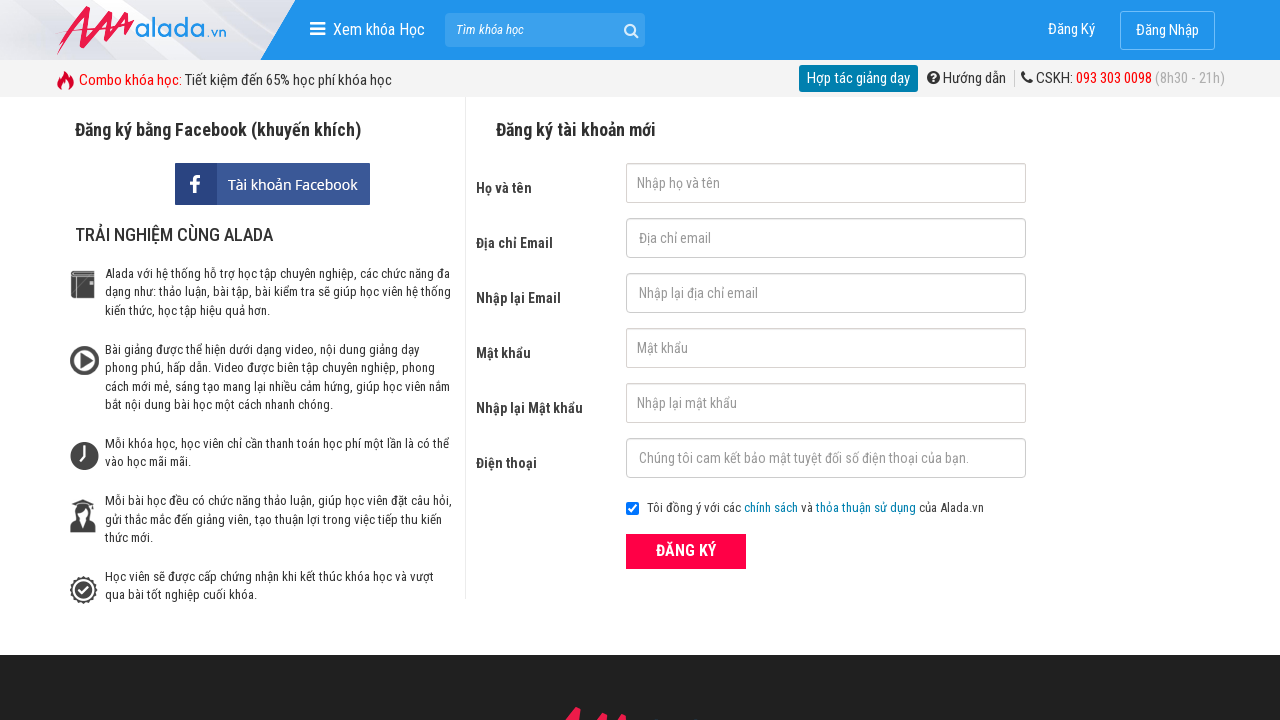

Filled first name field with 'Lam Testing' on #txtFirstname
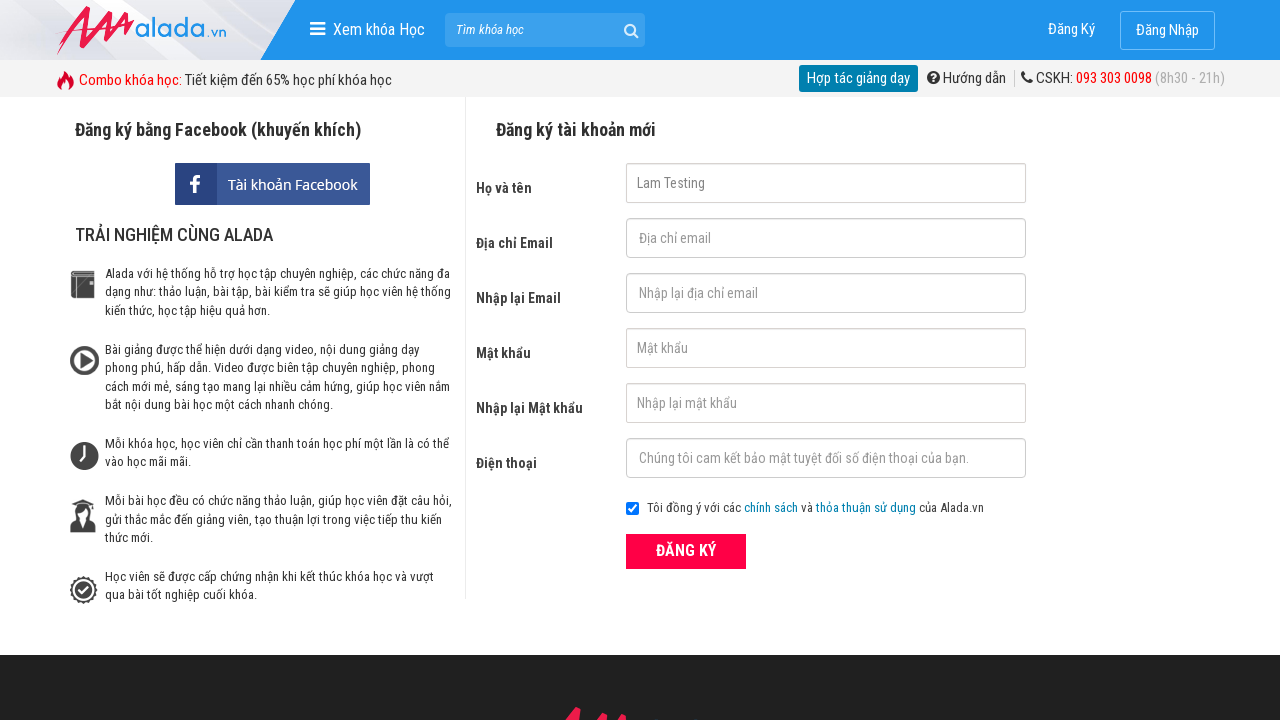

Filled email field with 'testing233@mailcreator.com' on #txtEmail
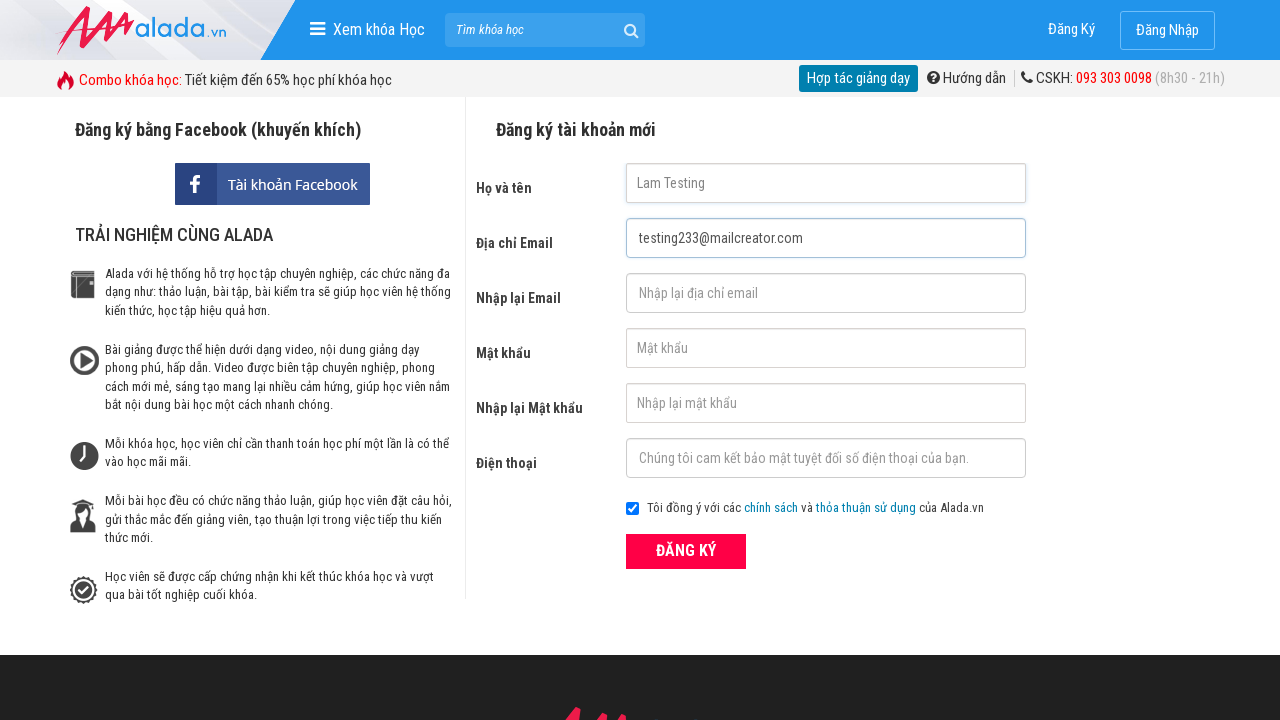

Filled confirm email field with mismatched email 'hihihi@gmail.com' on #txtCEmail
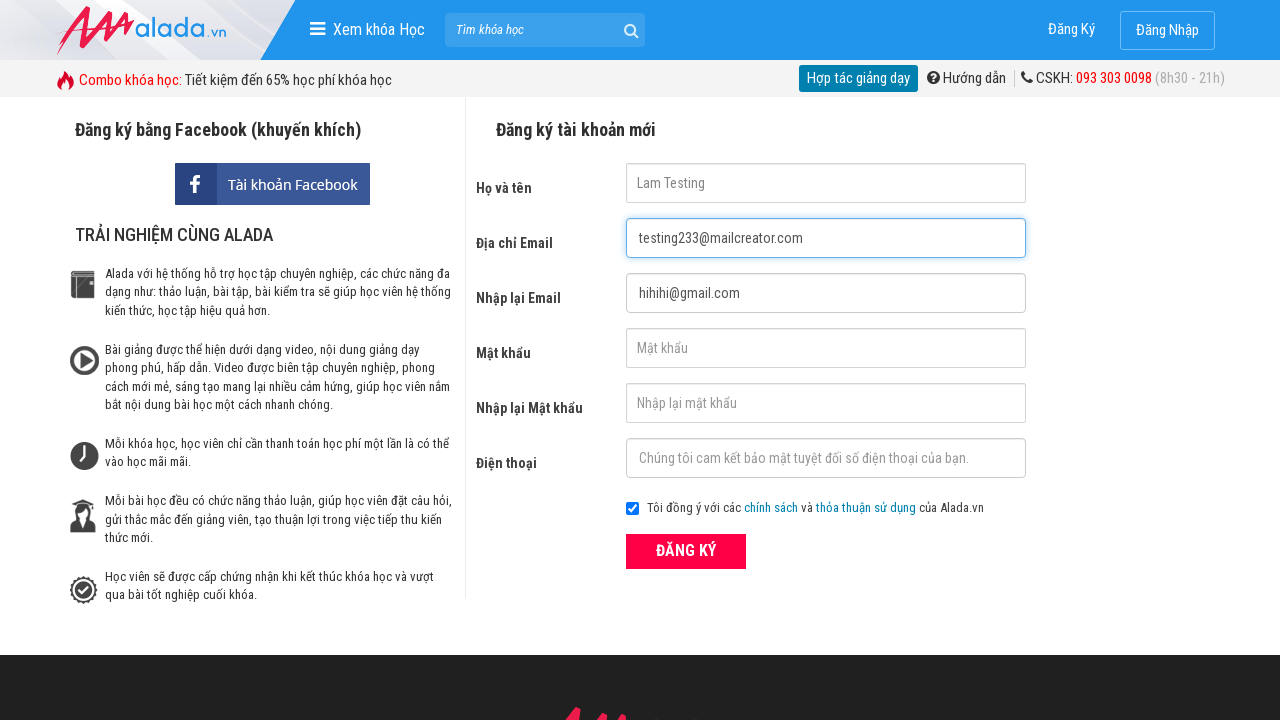

Filled password field with '123456' on #txtPassword
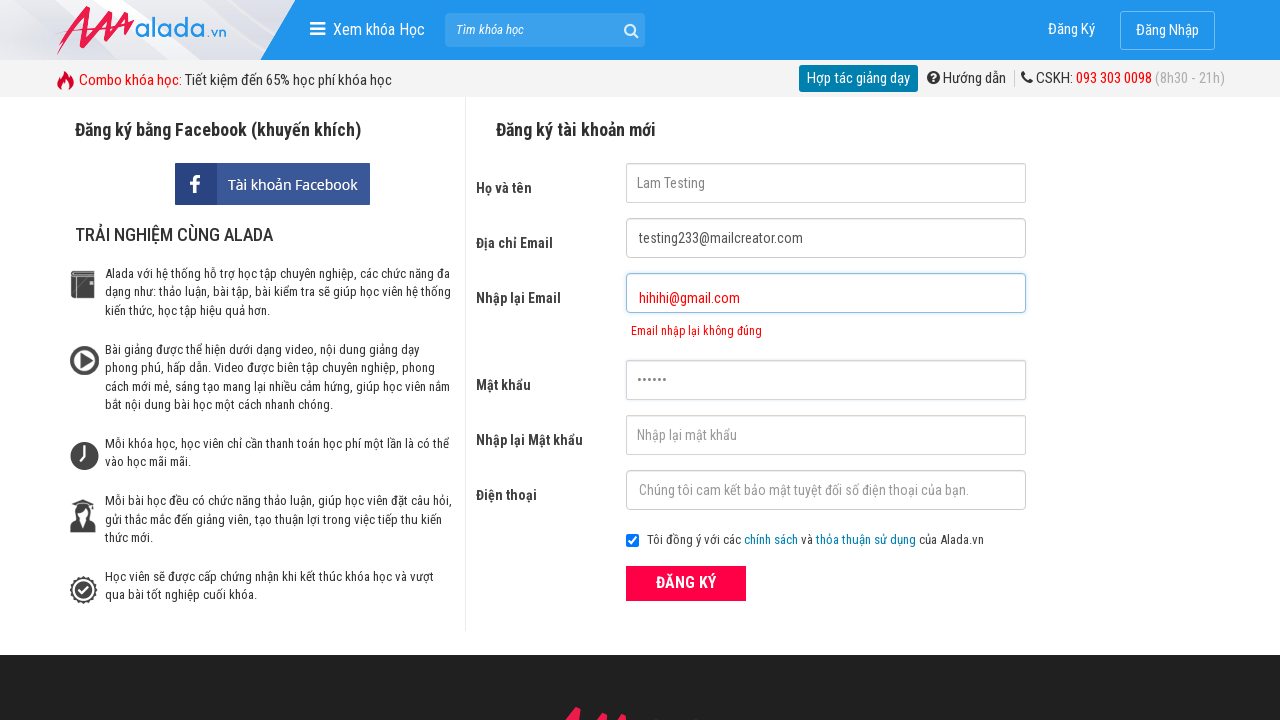

Filled confirm password field with '123456' on #txtCPassword
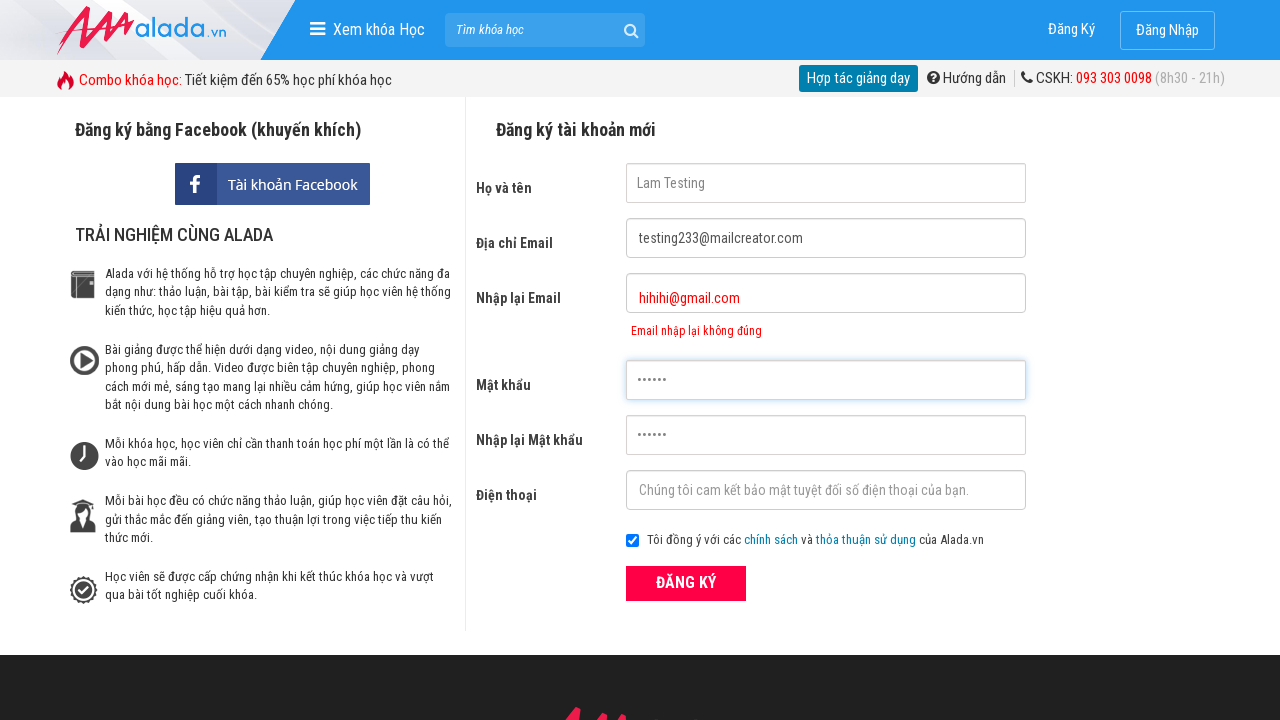

Filled phone field with '0987123456' on #txtPhone
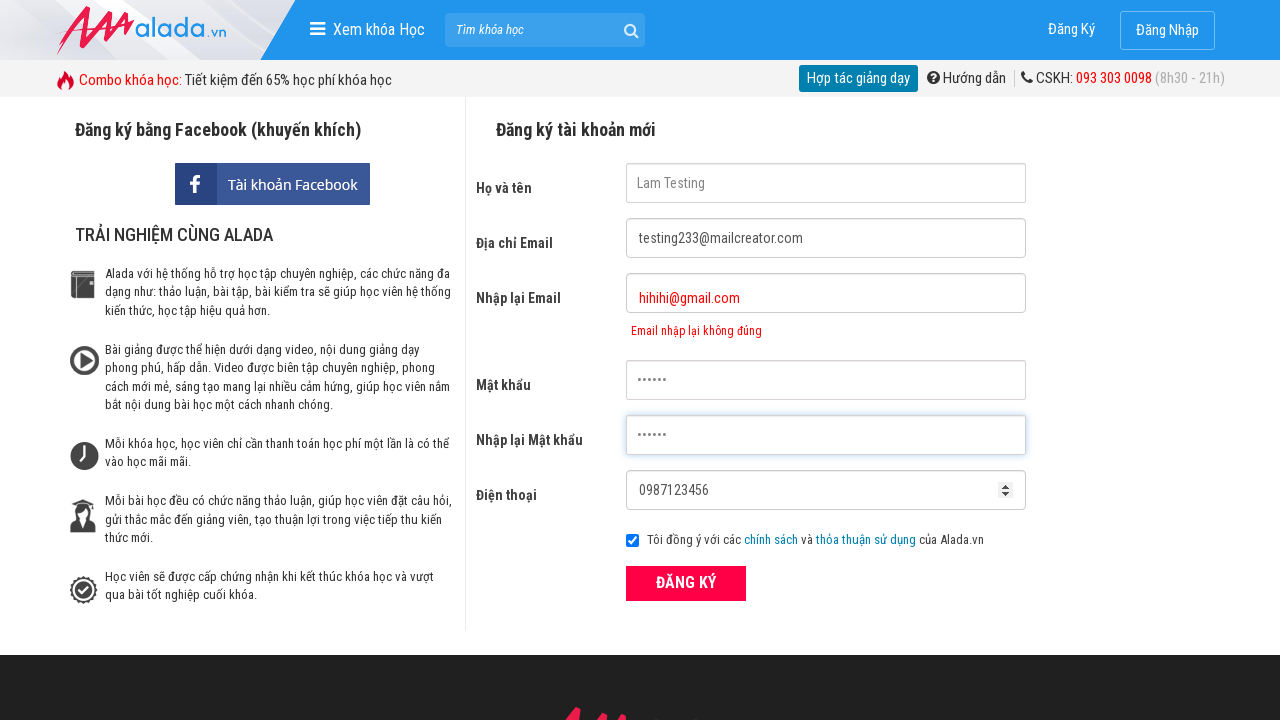

Clicked ĐĂNG KÝ (Register) button at (686, 583) on xpath=//button[@type='submit' and text()='ĐĂNG KÝ']
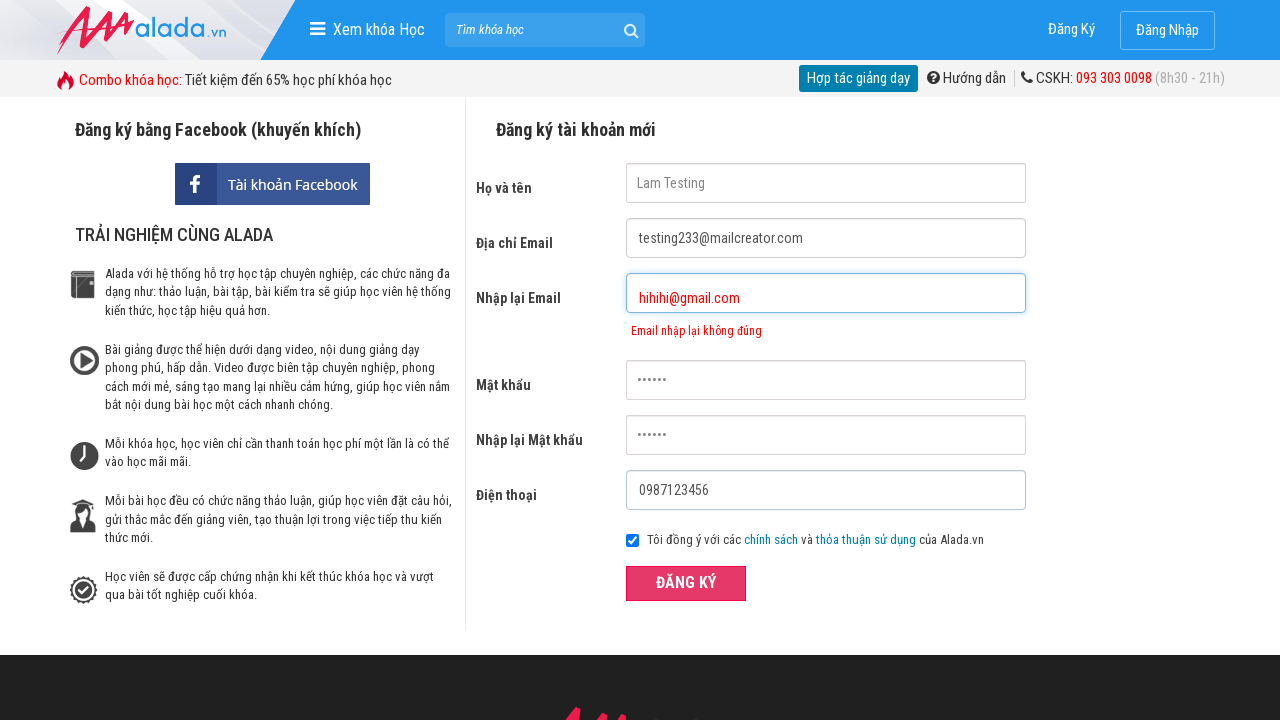

Email confirmation error message appeared - mismatched emails detected
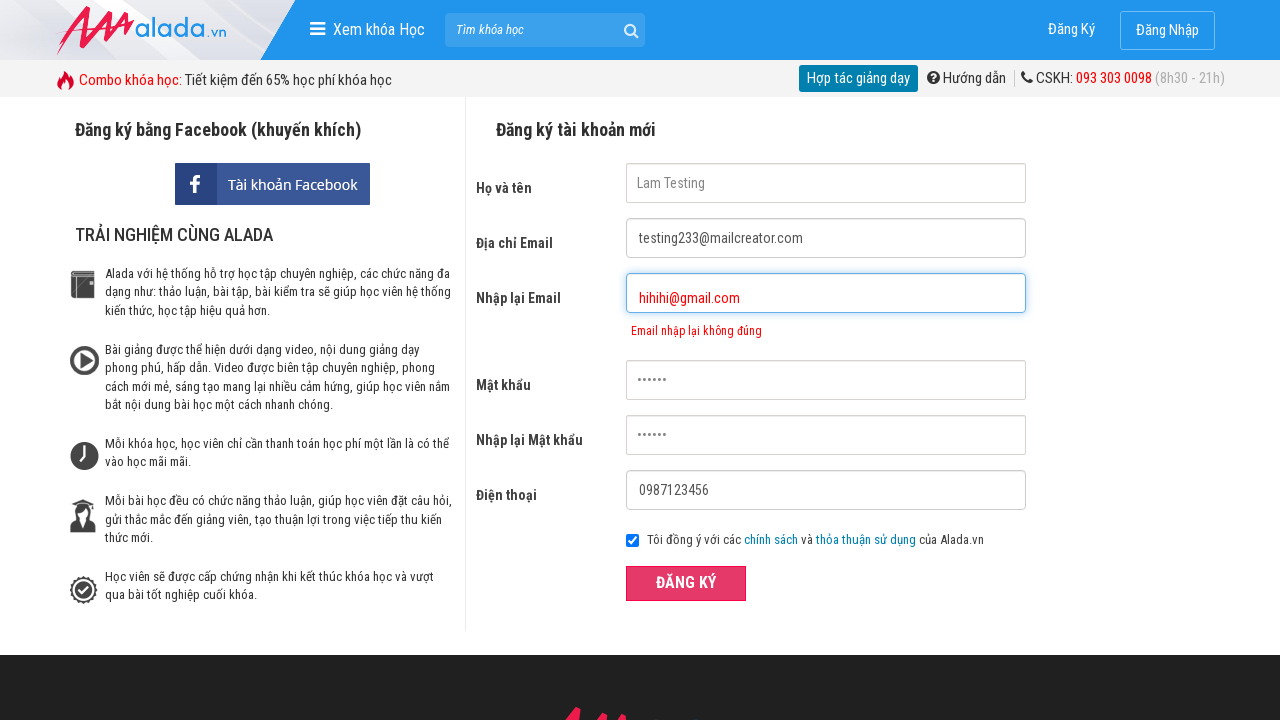

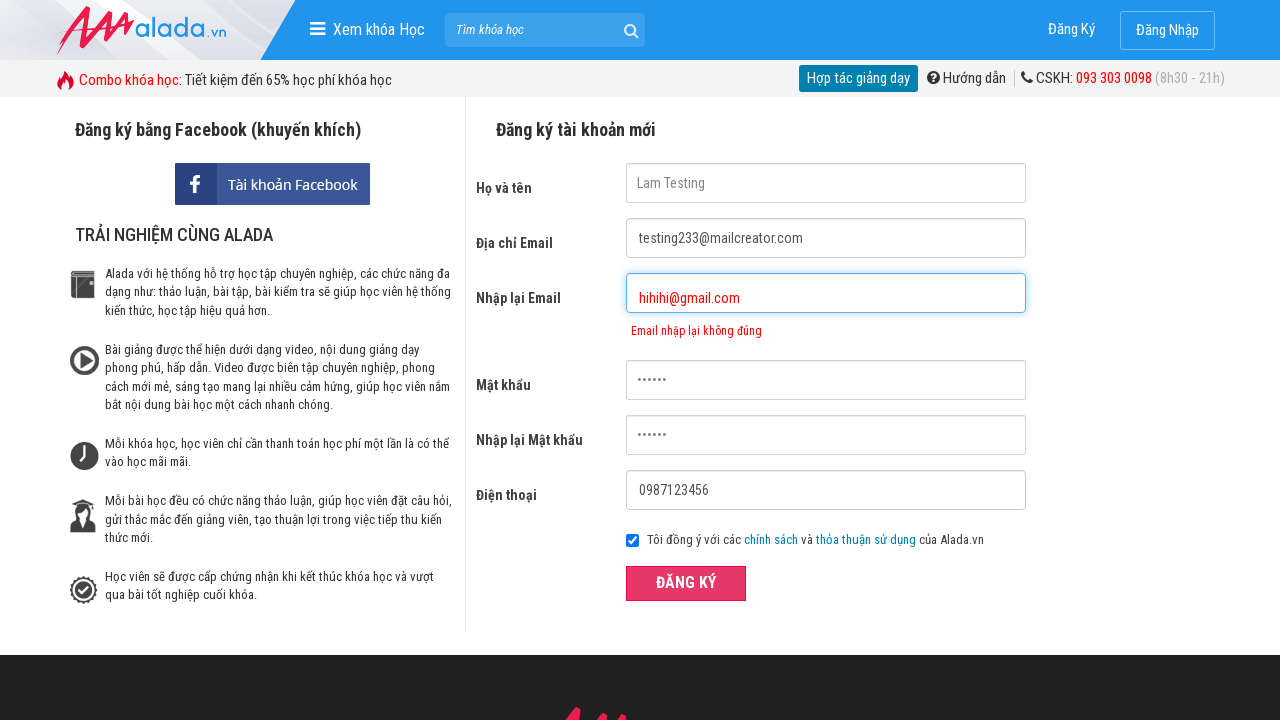